Tests a slow calculator web application by selecting two random 2-digit numbers, performing a random arithmetic operation (+, -, ×, ÷), and verifying the calculated result matches the expected value.

Starting URL: https://bonigarcia.dev/selenium-webdriver-java/slow-calculator.html

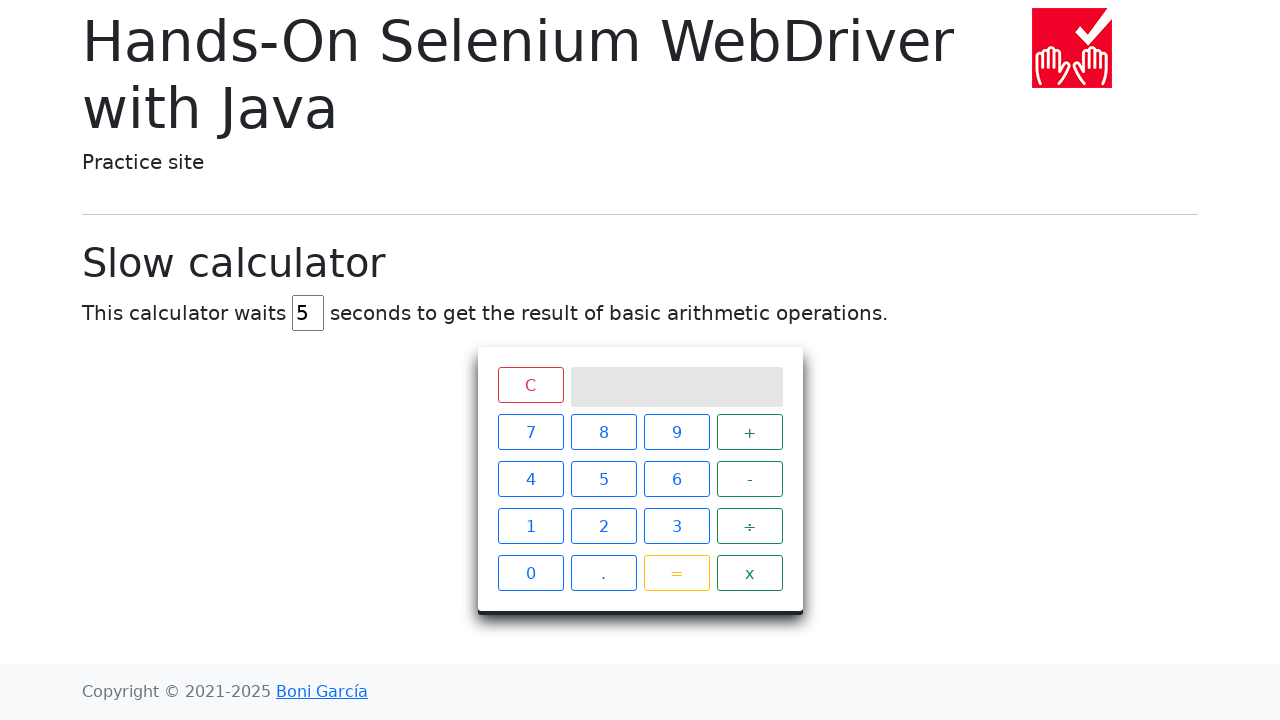

Navigated to slow calculator web application
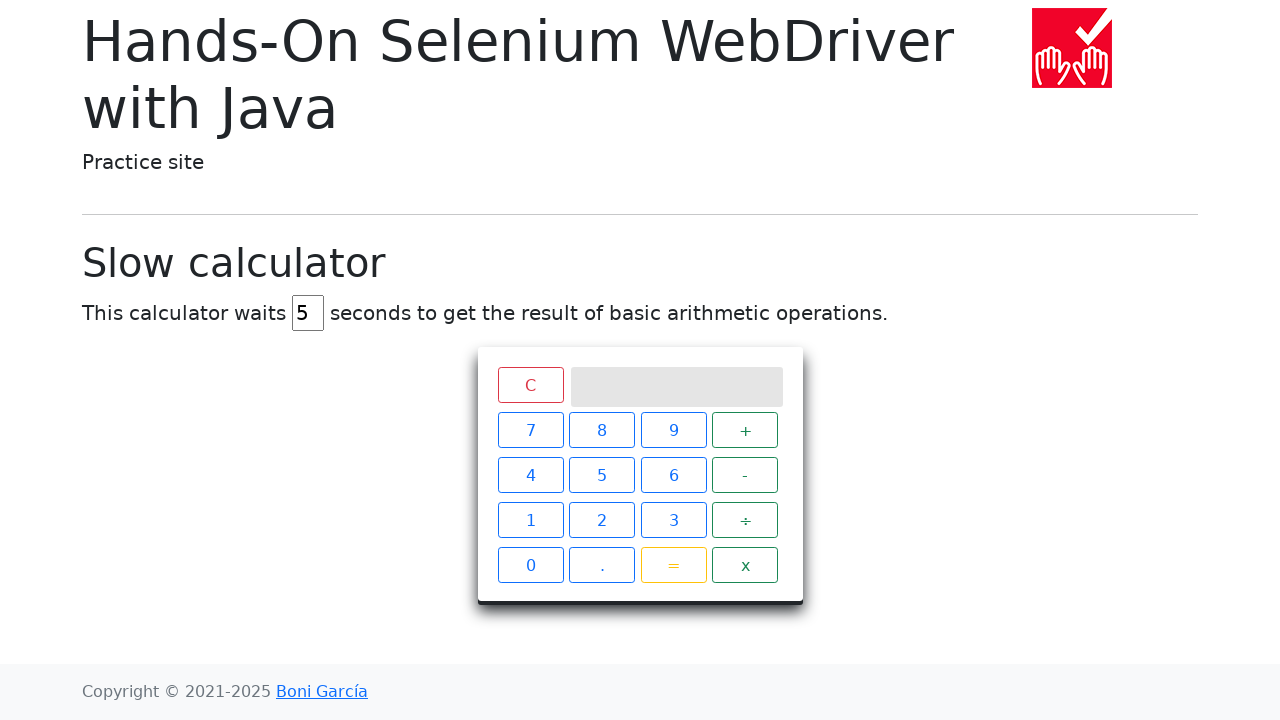

Located all digit buttons
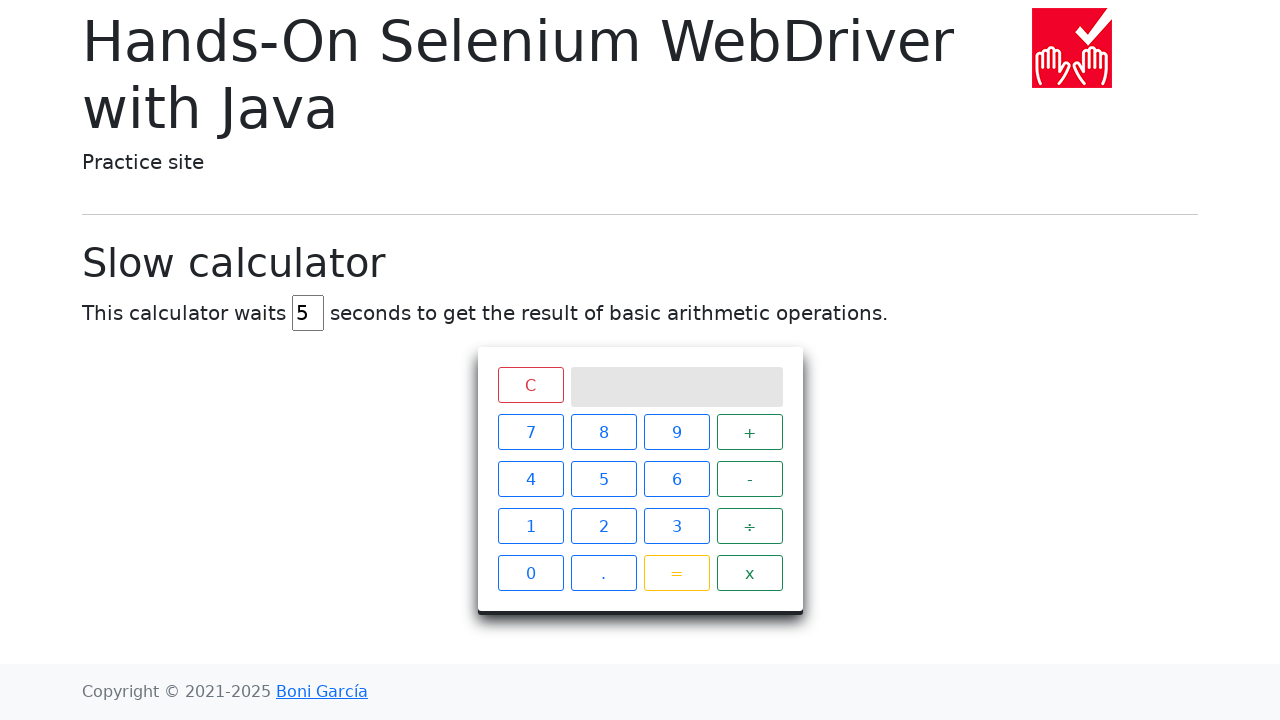

Clicked first random digit button (index 2) at (676, 432) on xpath=//*[@class='btn btn-outline-primary'] >> nth=2
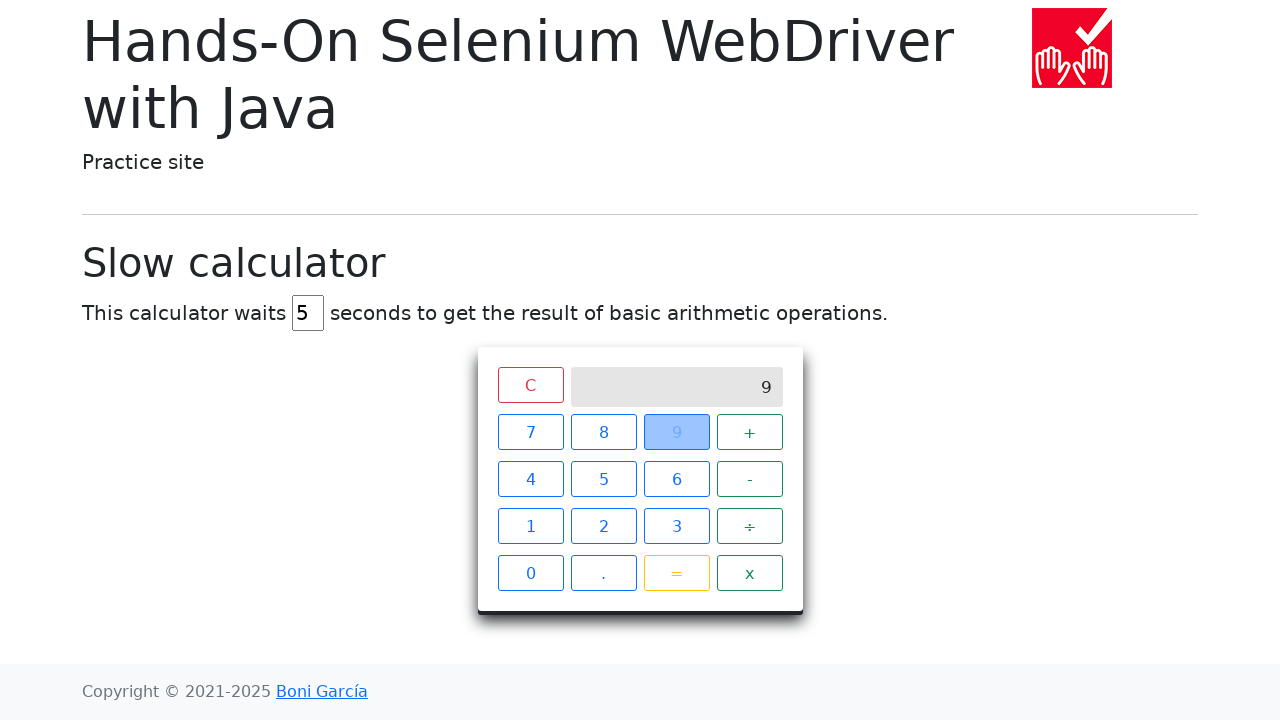

Clicked second random digit button (index 9) at (530, 573) on xpath=//*[@class='btn btn-outline-primary'] >> nth=9
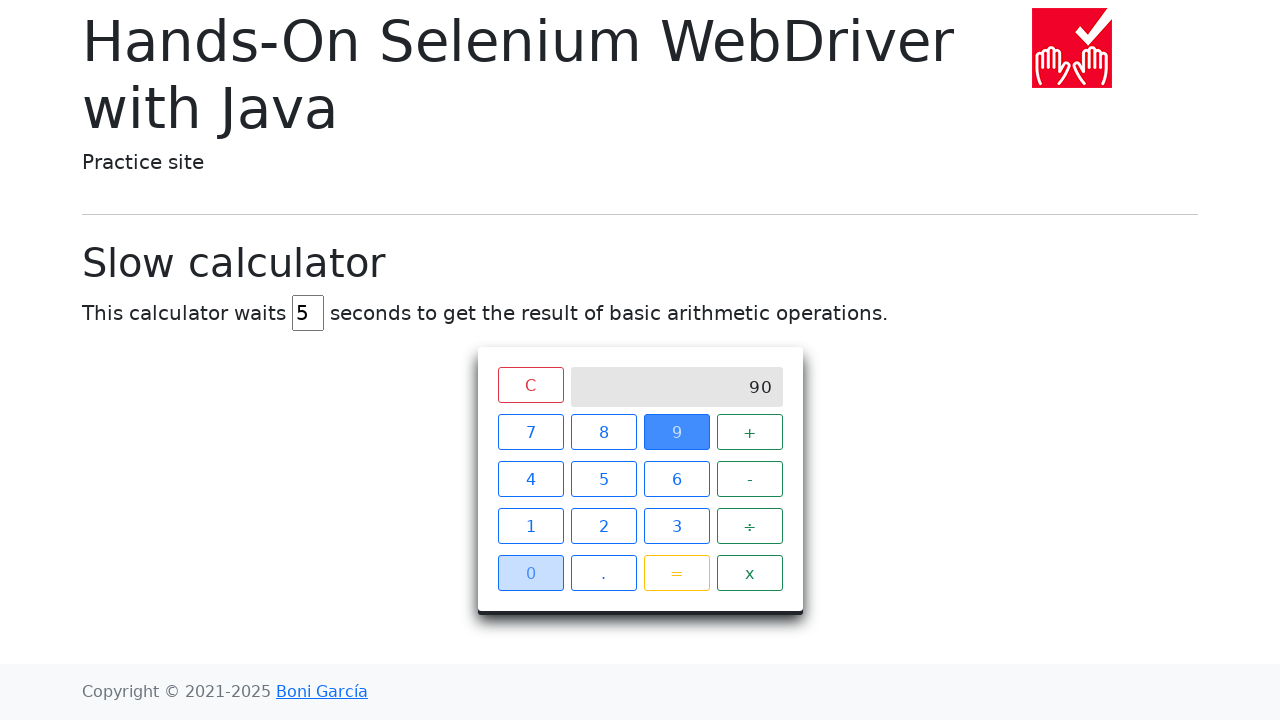

Retrieved first number from screen: 90
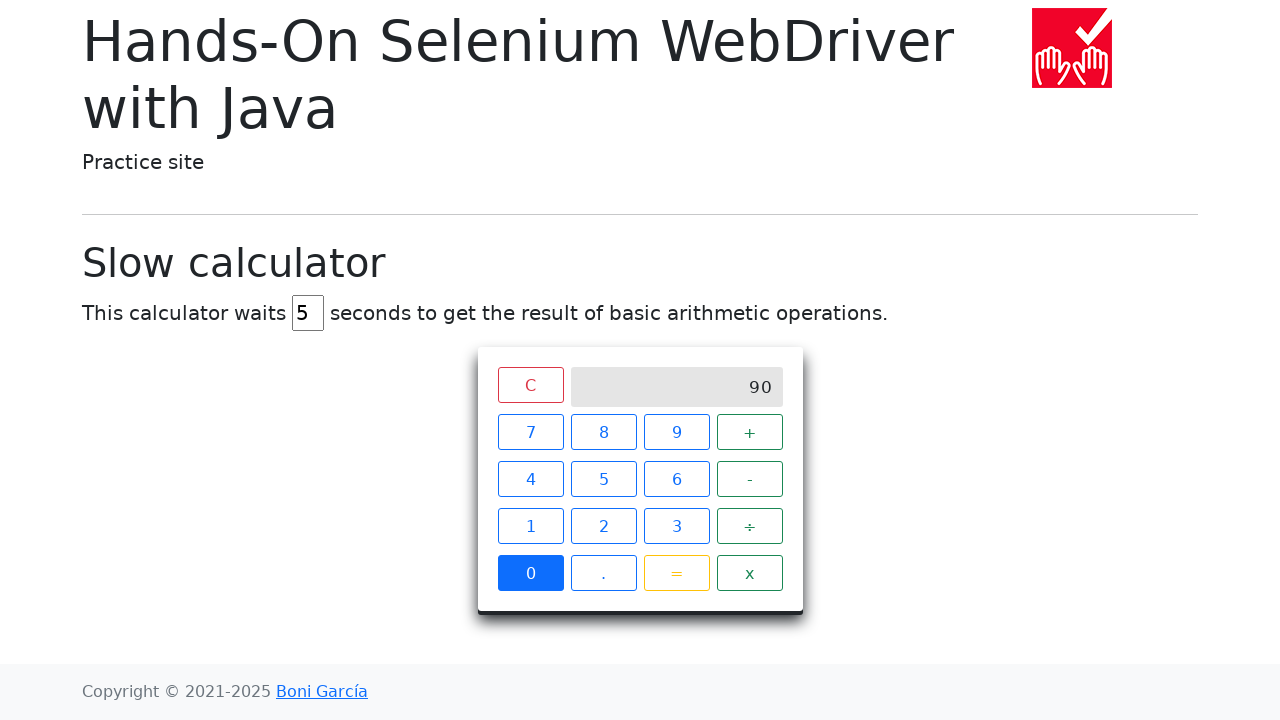

Located all operator buttons
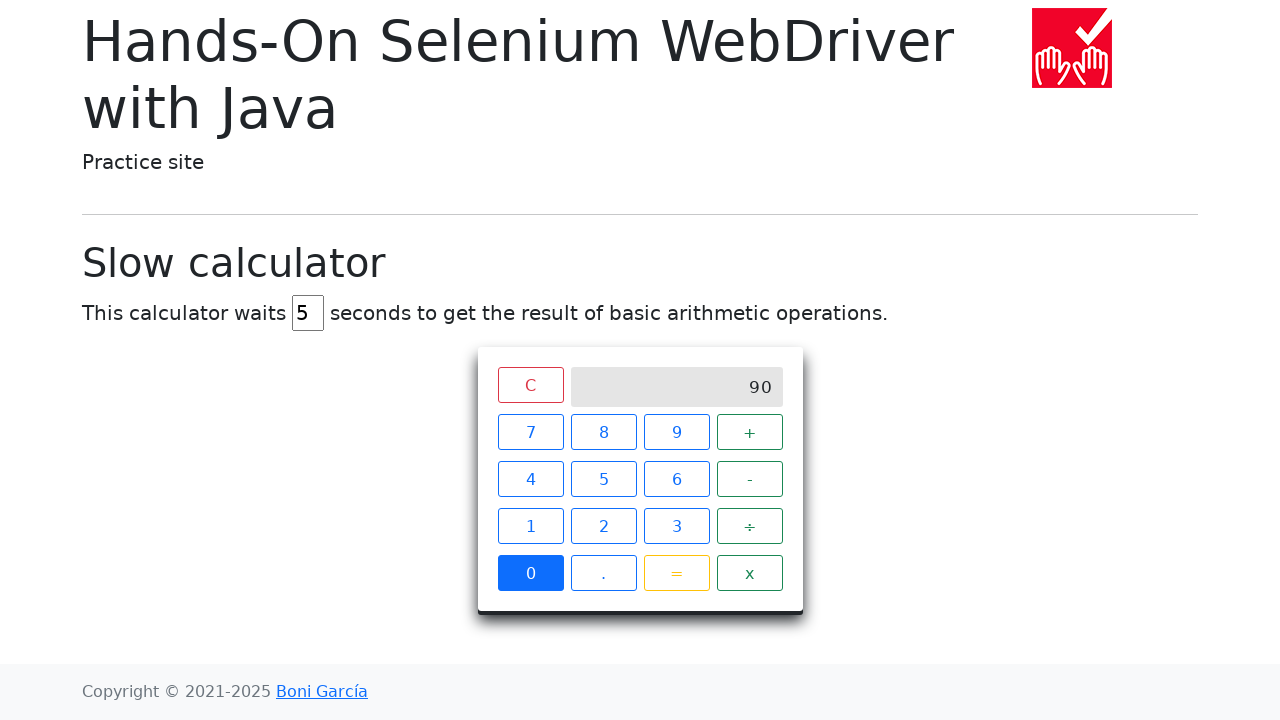

Selected random operator: -
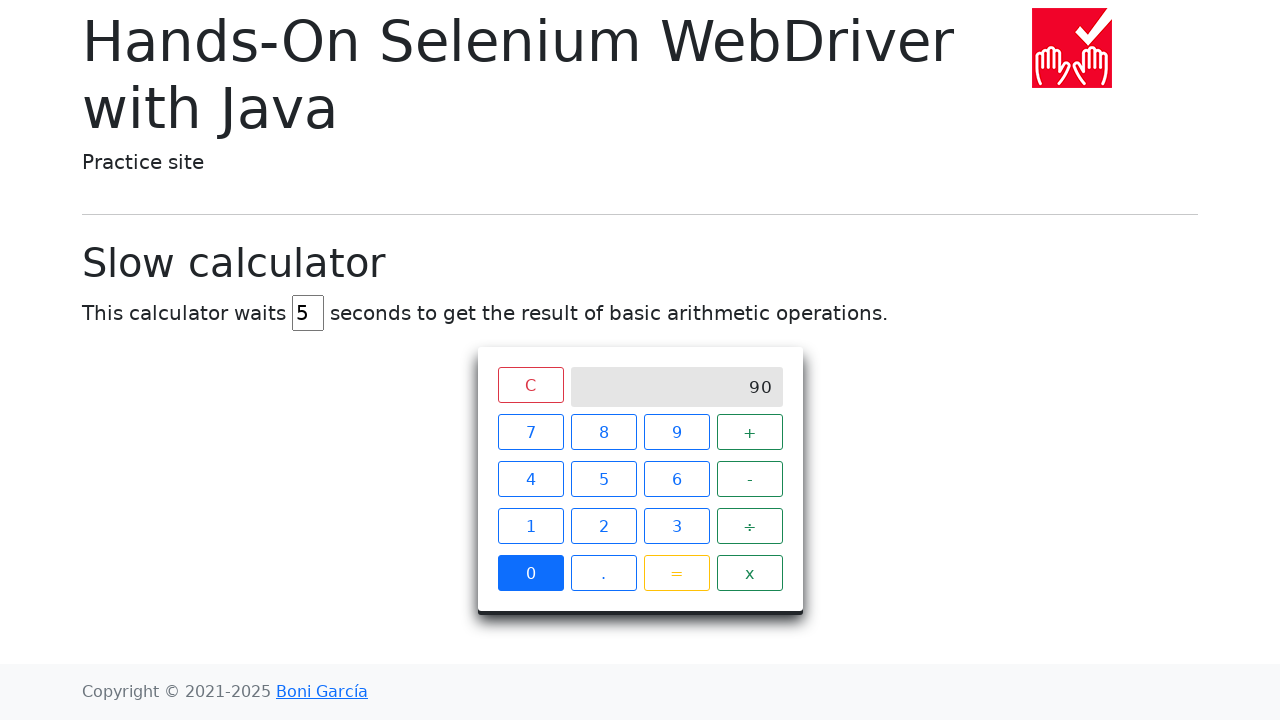

Clicked operator button: - at (750, 479) on xpath=//*[@class='operator btn btn-outline-success'] >> nth=1
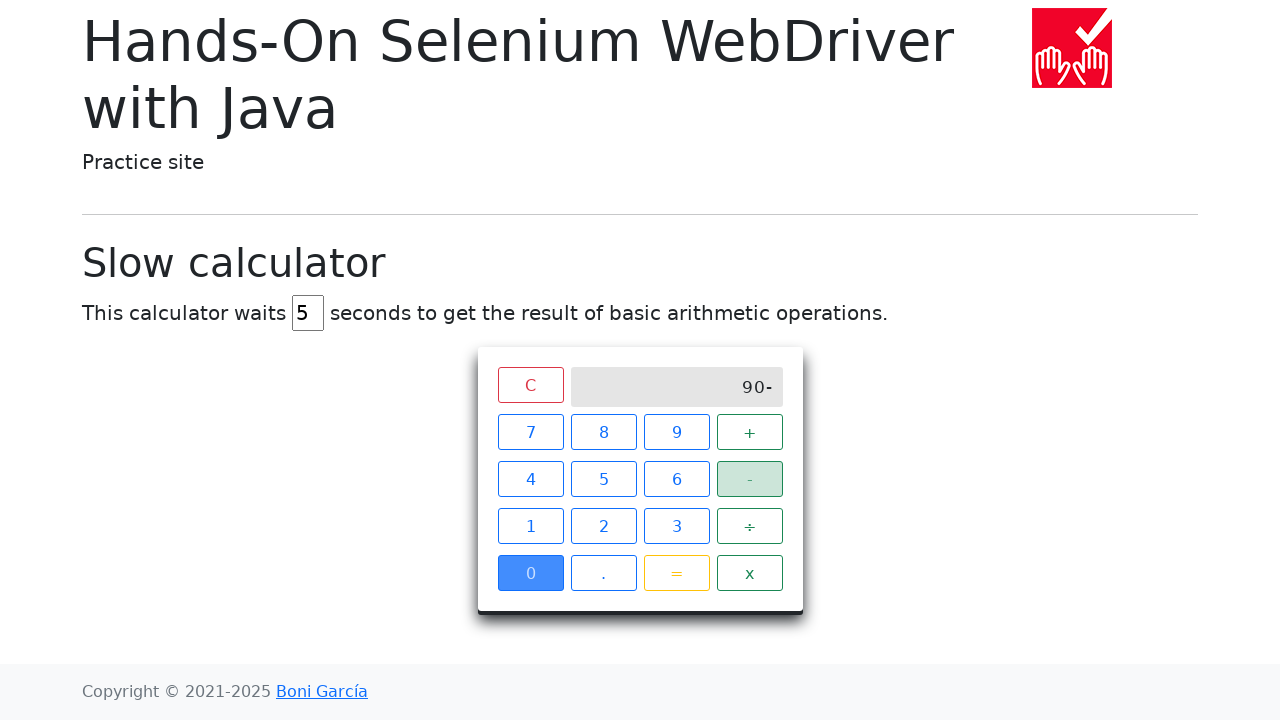

Clicked first digit of second number (index 7) at (604, 526) on xpath=//*[@class='btn btn-outline-primary'] >> nth=7
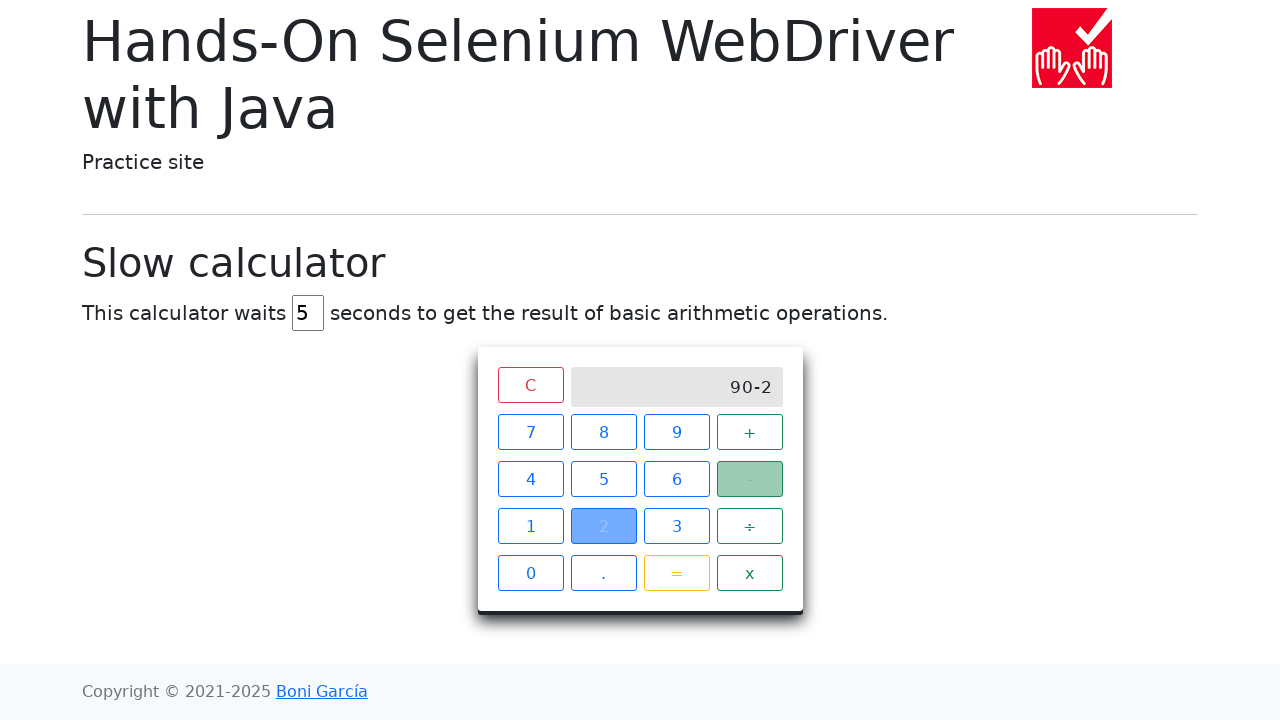

Clicked second digit of second number (index 0) at (530, 432) on xpath=//*[@class='btn btn-outline-primary'] >> nth=0
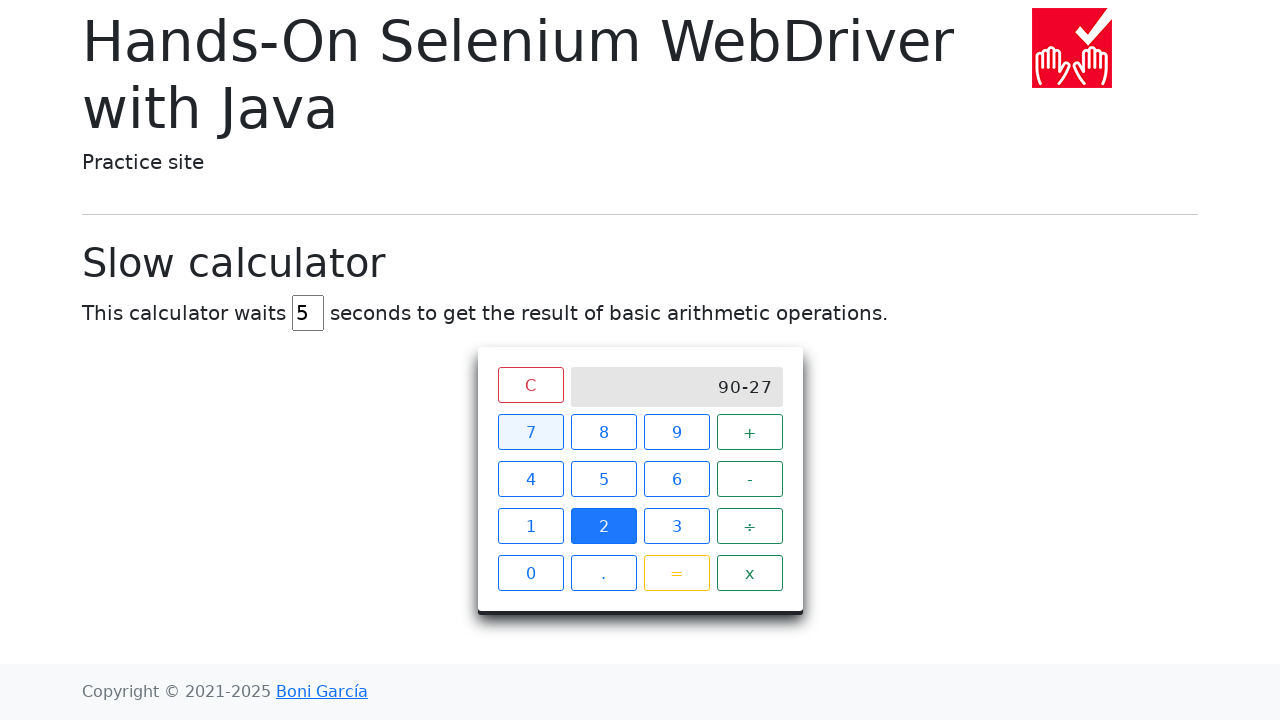

Retrieved screen content: 90-27
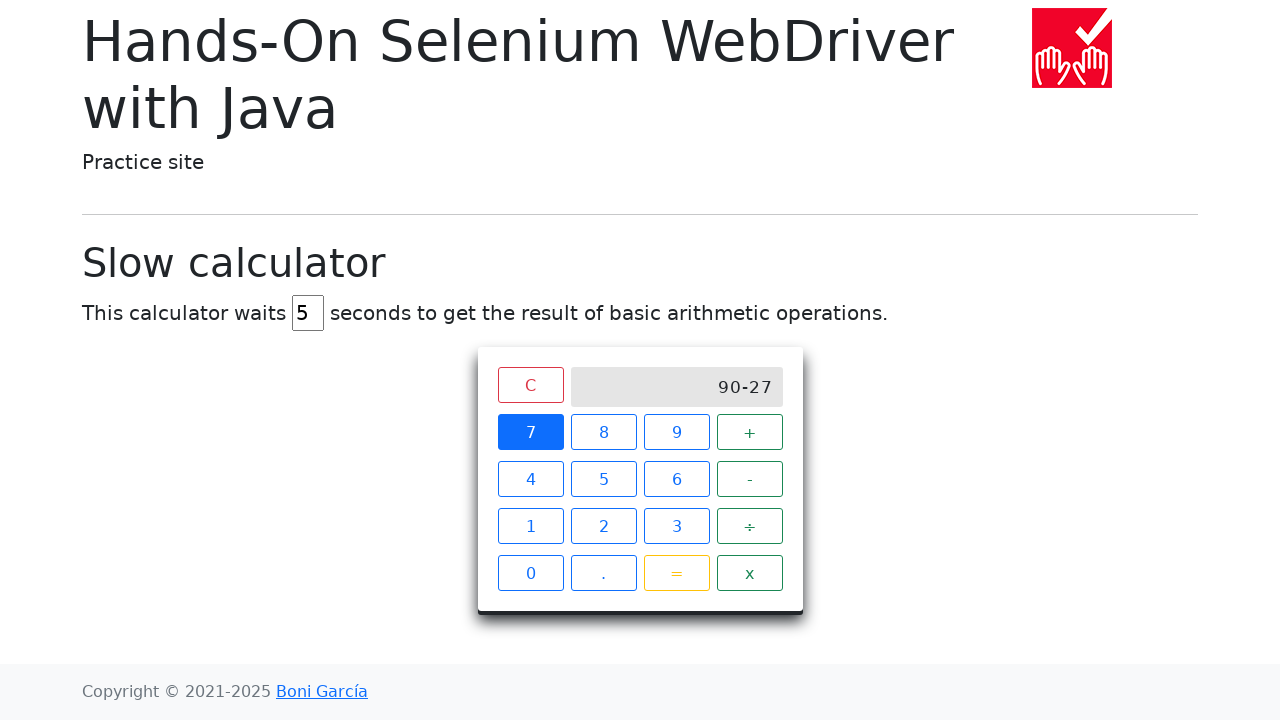

Extracted second number from screen: 27
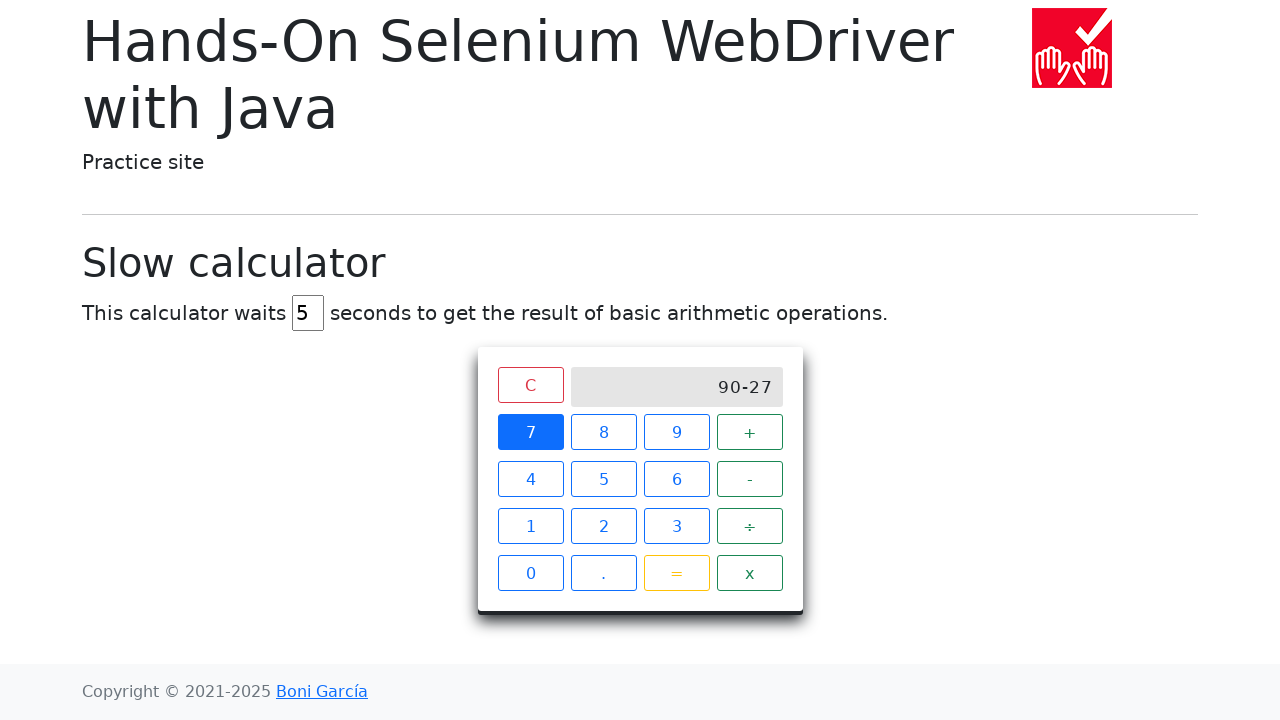

Clicked equals button to perform calculation at (676, 573) on xpath=//*[@class='btn btn-outline-warning']
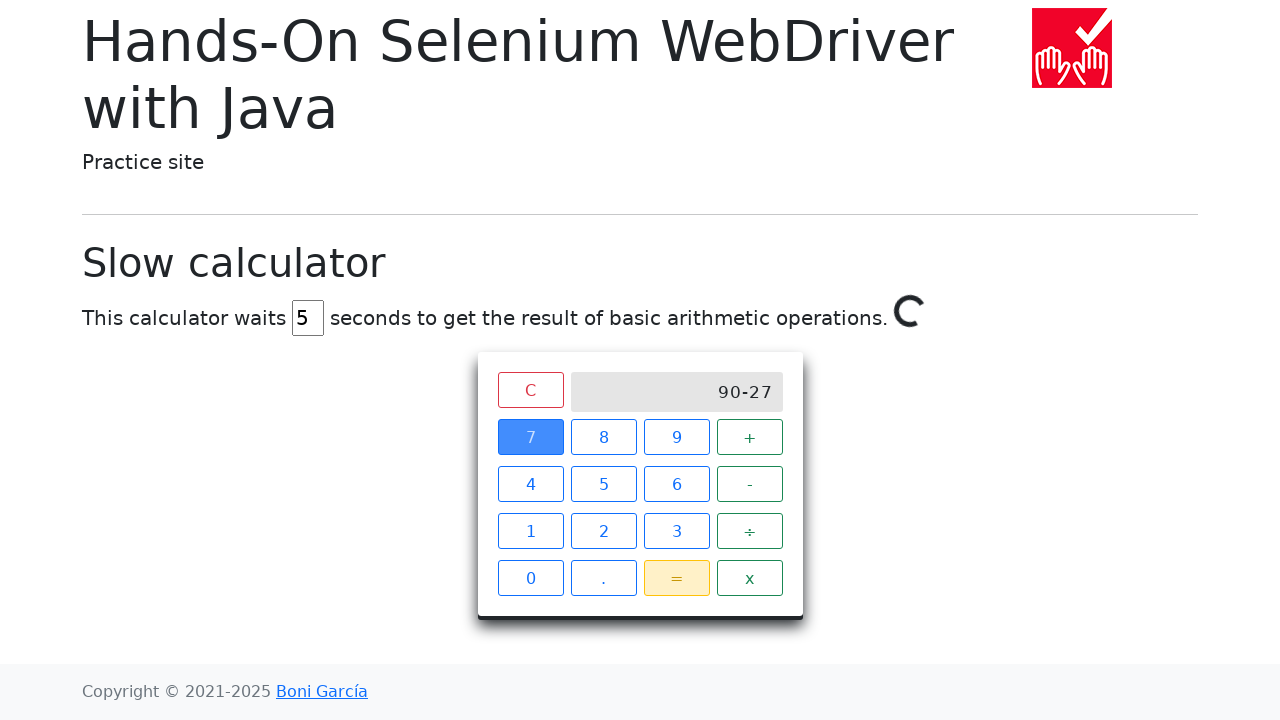

Calculation completed - spinner disappeared
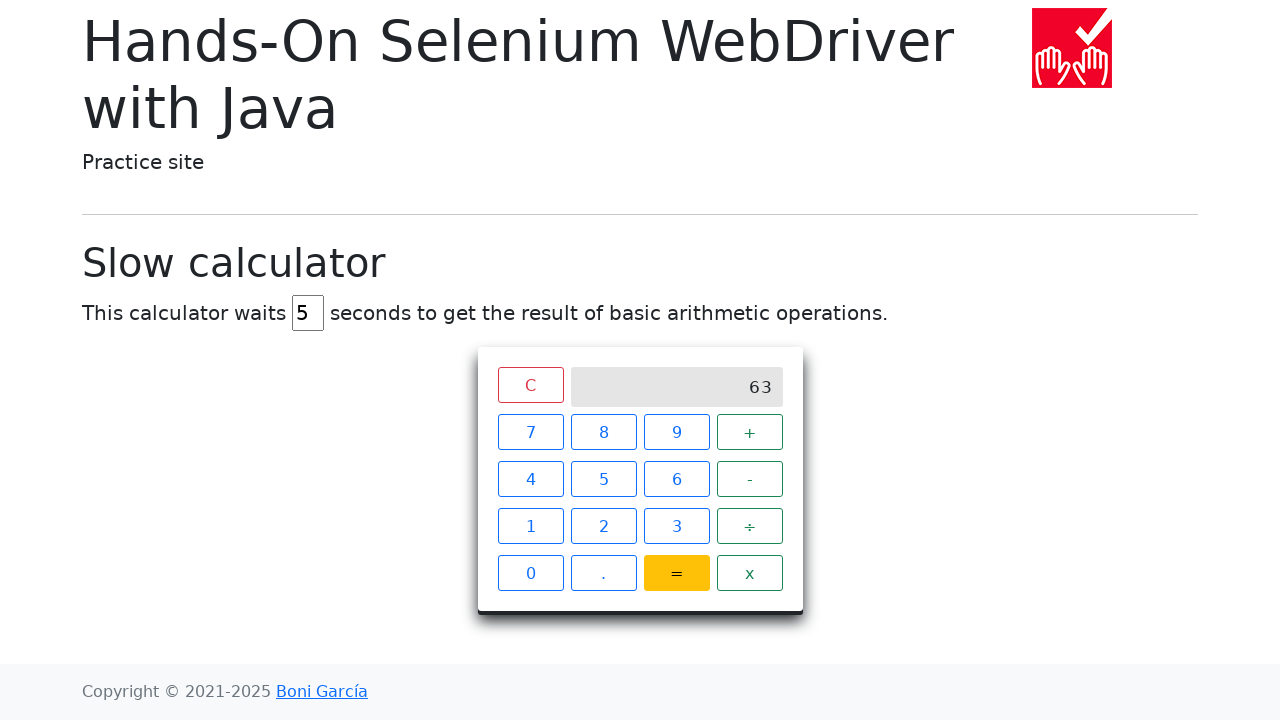

Retrieved final calculation result: 63
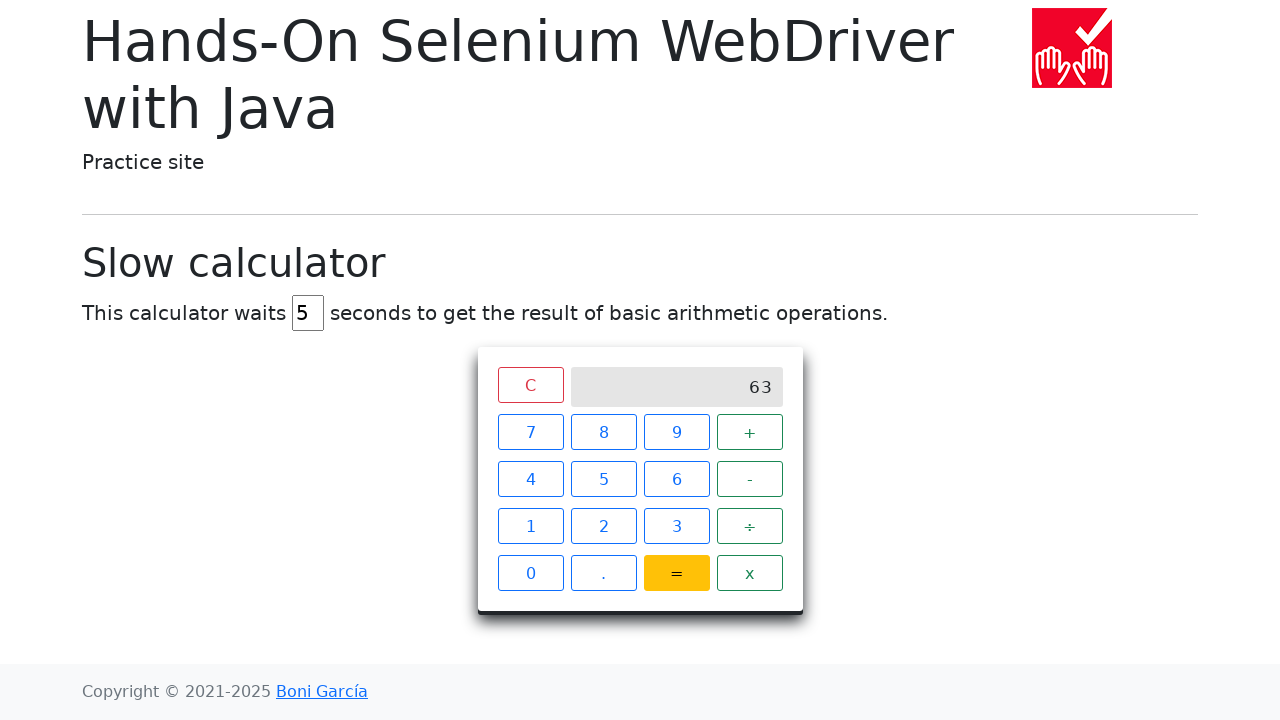

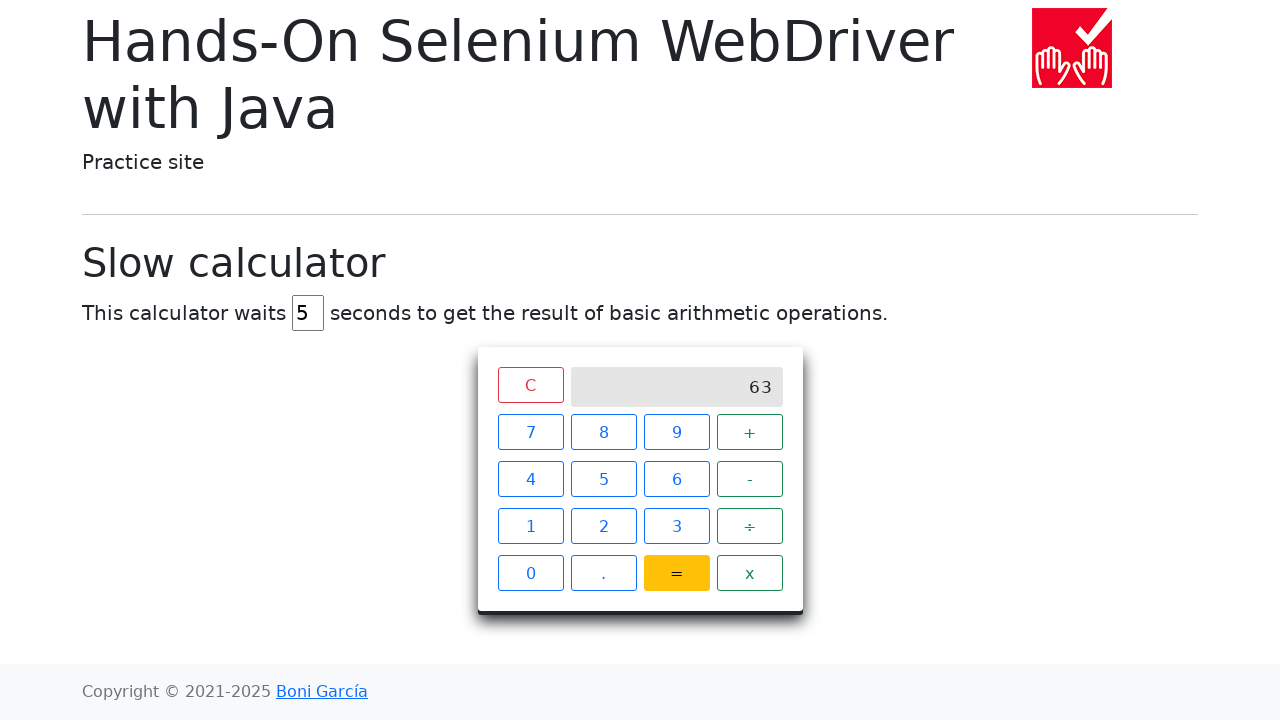